Tests navigation from Rediff homepage to login page by clicking the signin link and validates the resulting URL

Starting URL: https://www.rediff.com/

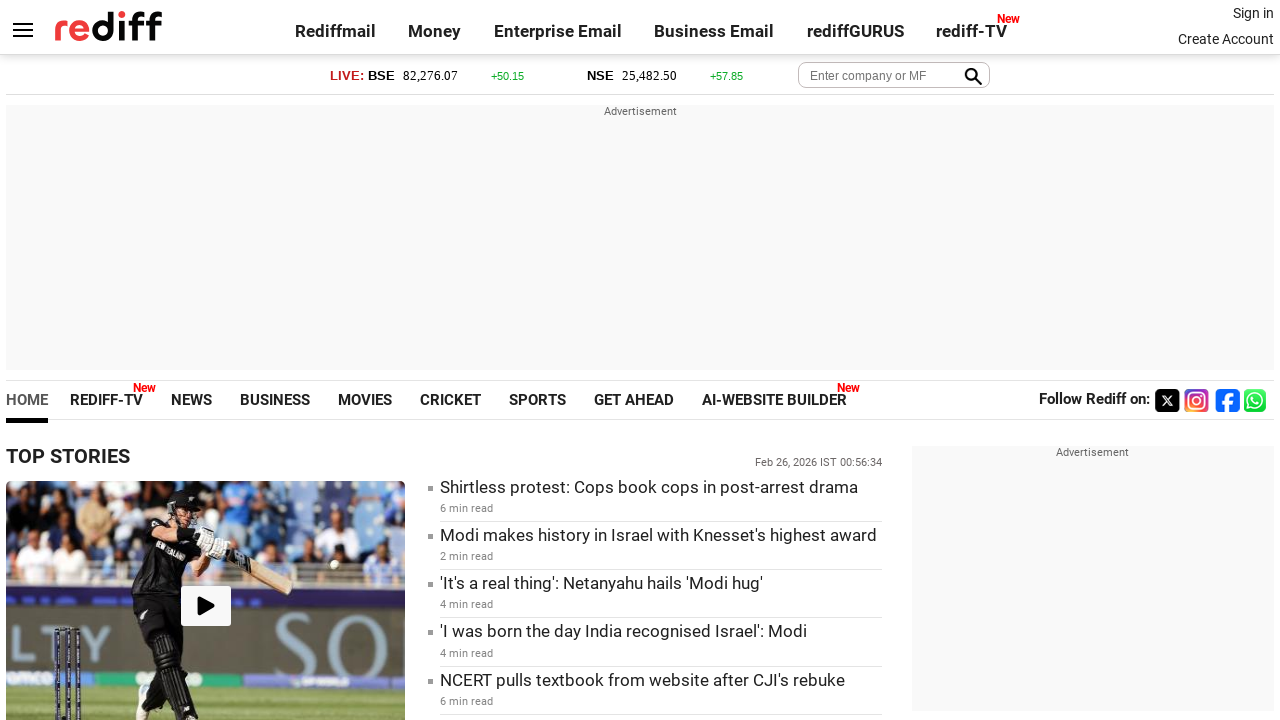

Clicked signin link on Rediff homepage at (1253, 13) on .signin
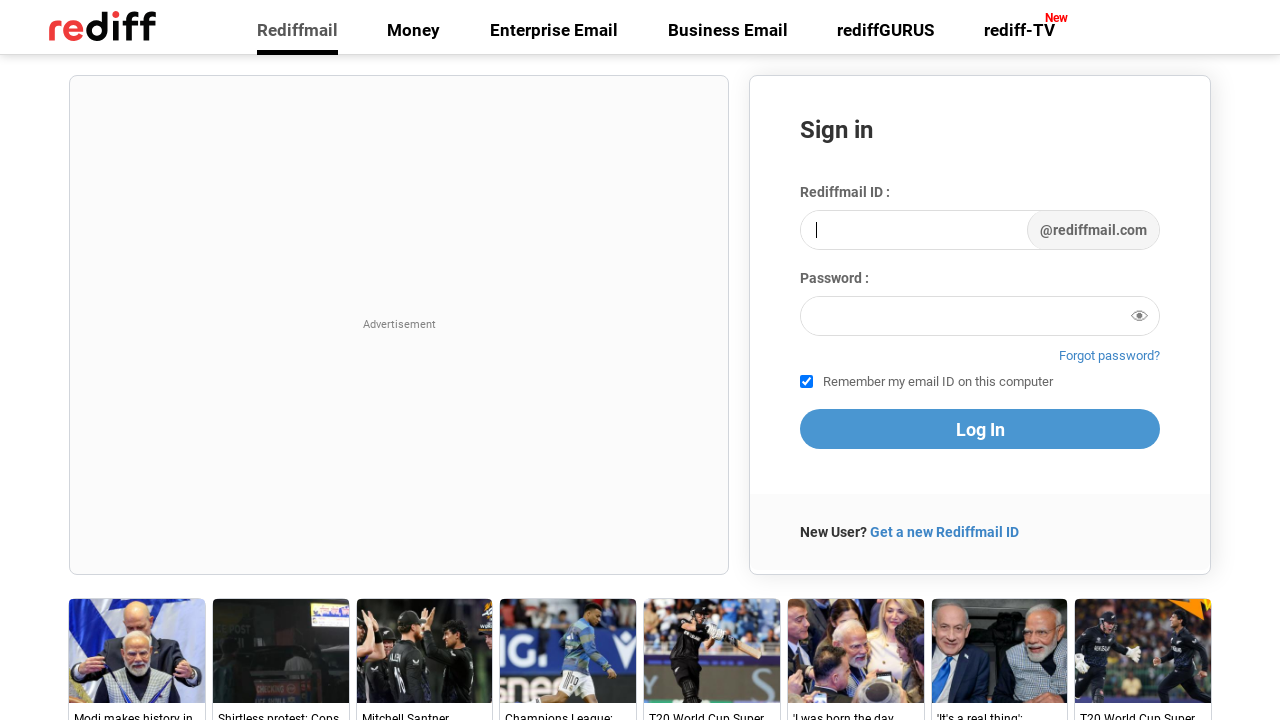

Navigation to login page completed
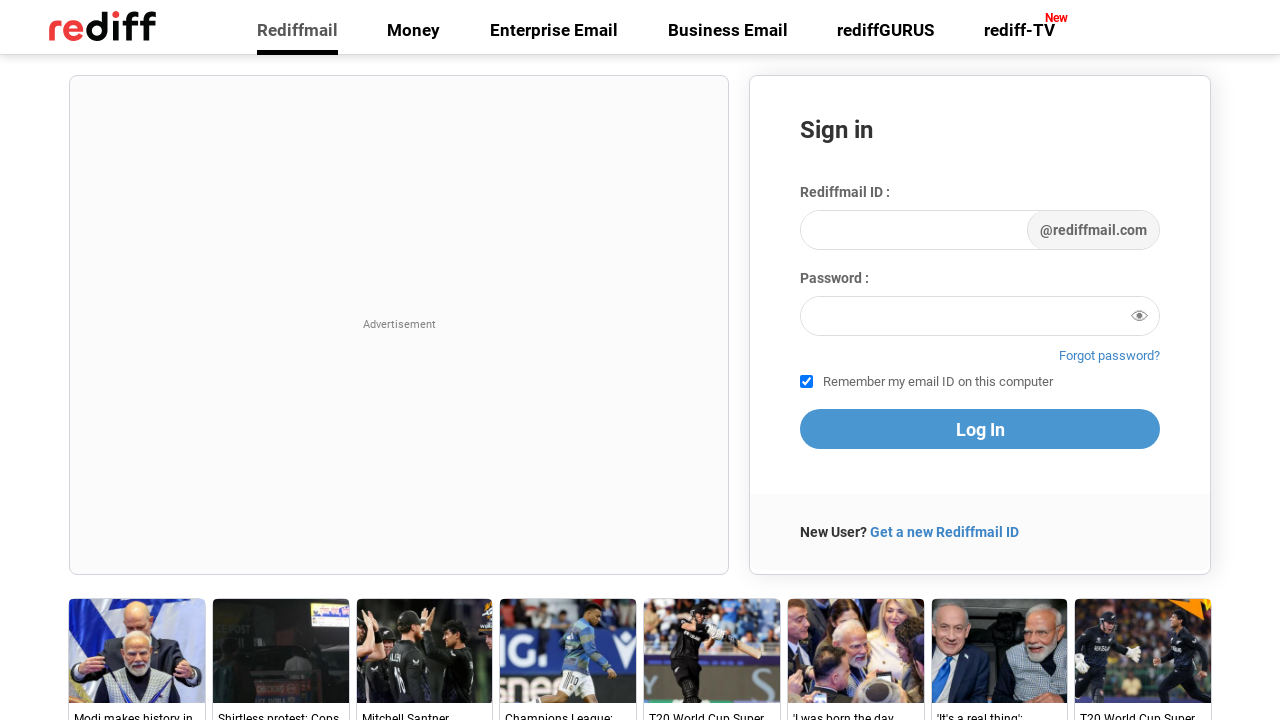

Retrieved current URL from page
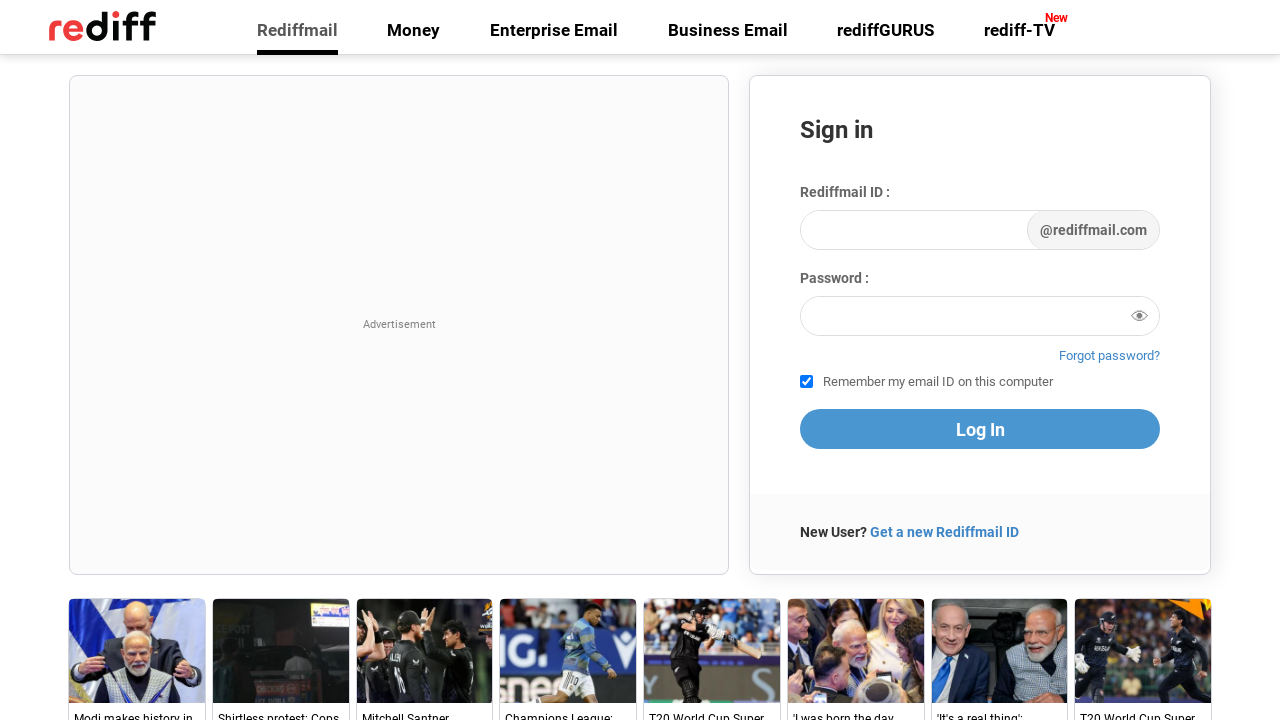

Validated that current URL matches expected URL: https://mail.rediff.com/cgi-bin/login.cgi
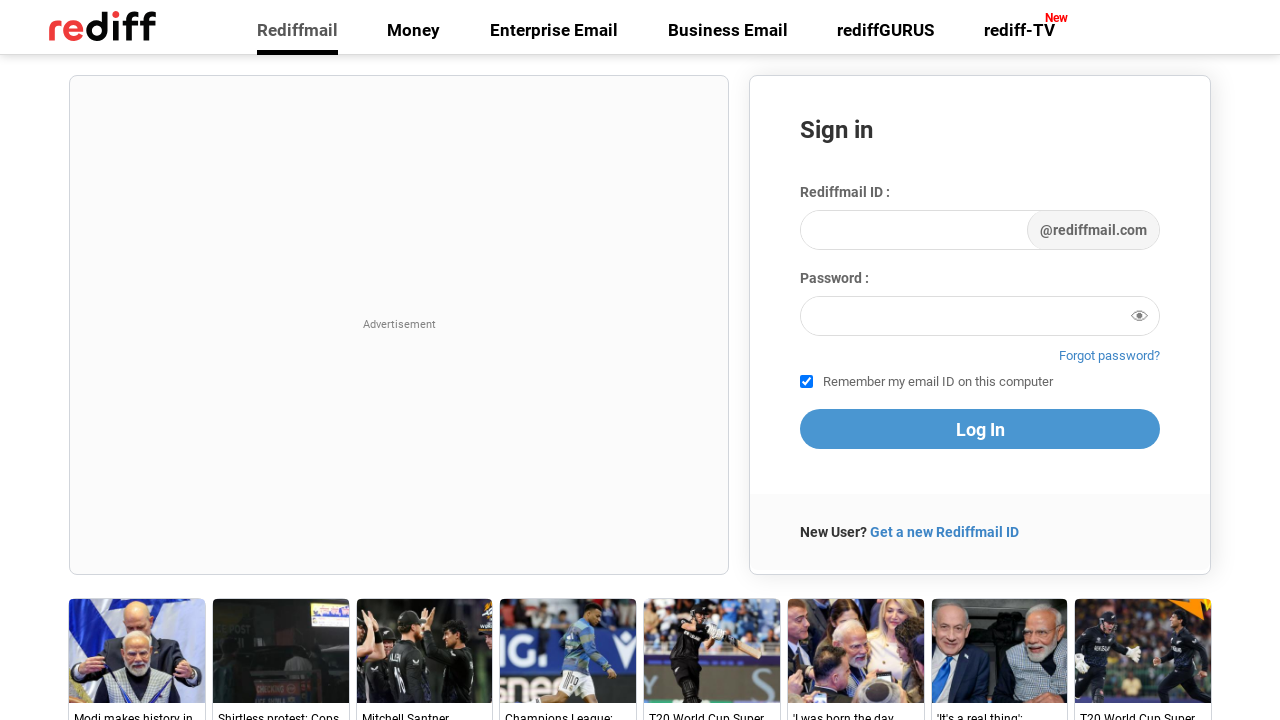

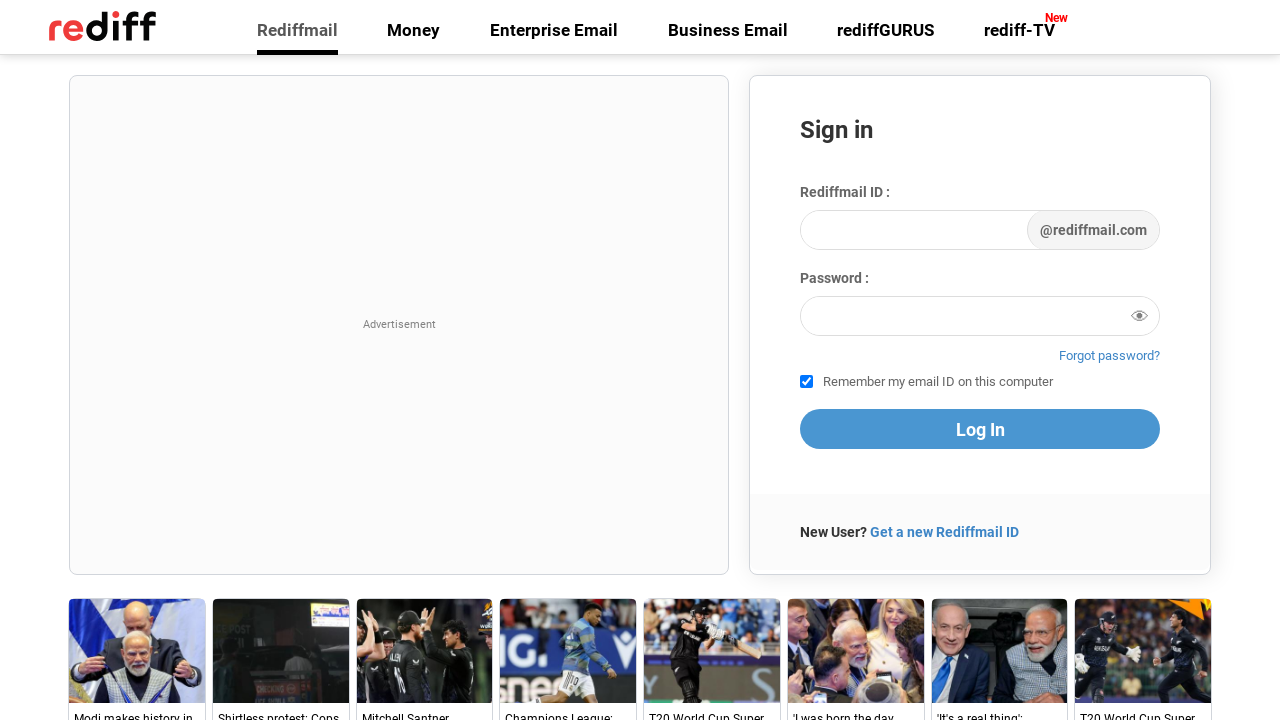